Tests pressing the space key on an input element and verifies the page displays the correct key press result

Starting URL: http://the-internet.herokuapp.com/key_presses

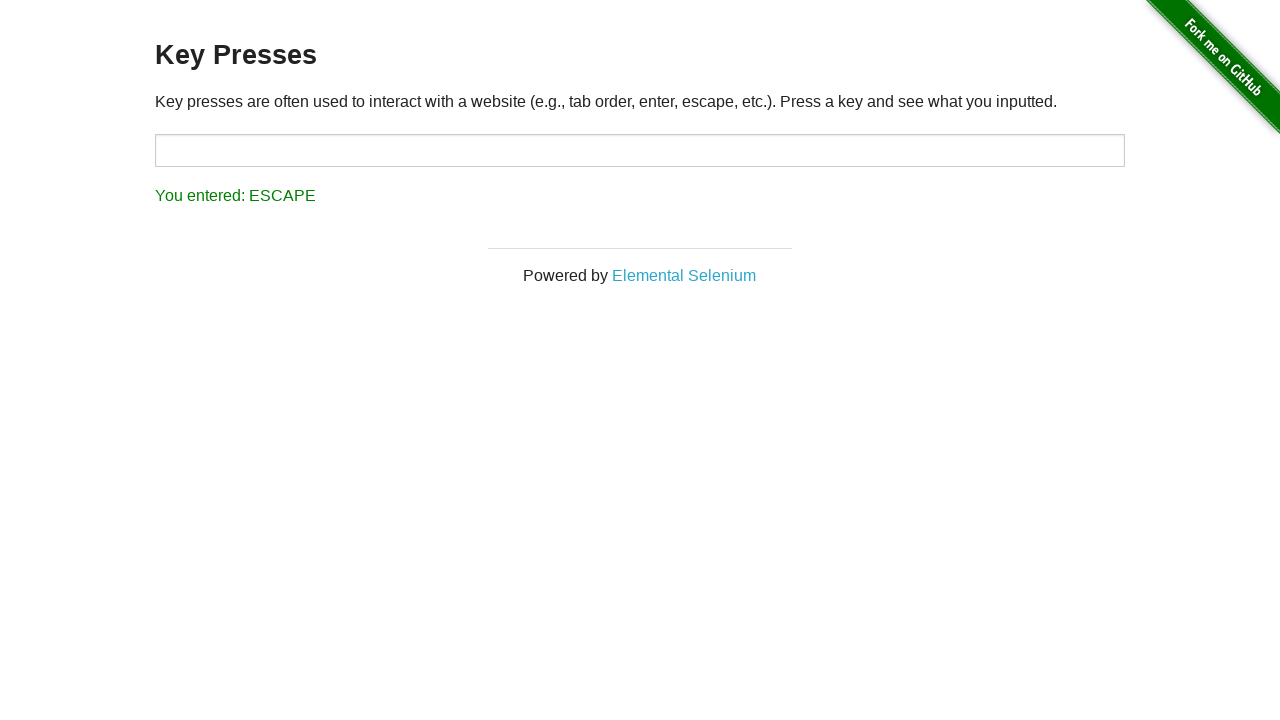

Navigated to key presses test page
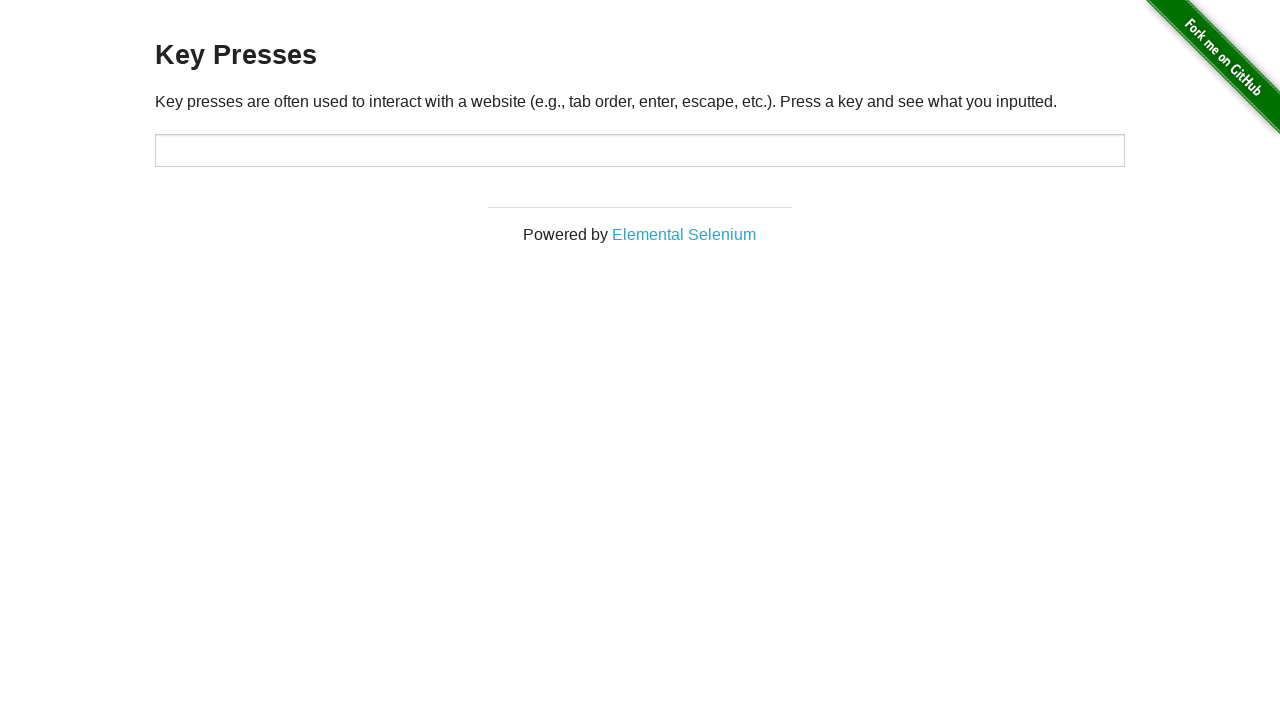

Pressed space key on target input element on #target
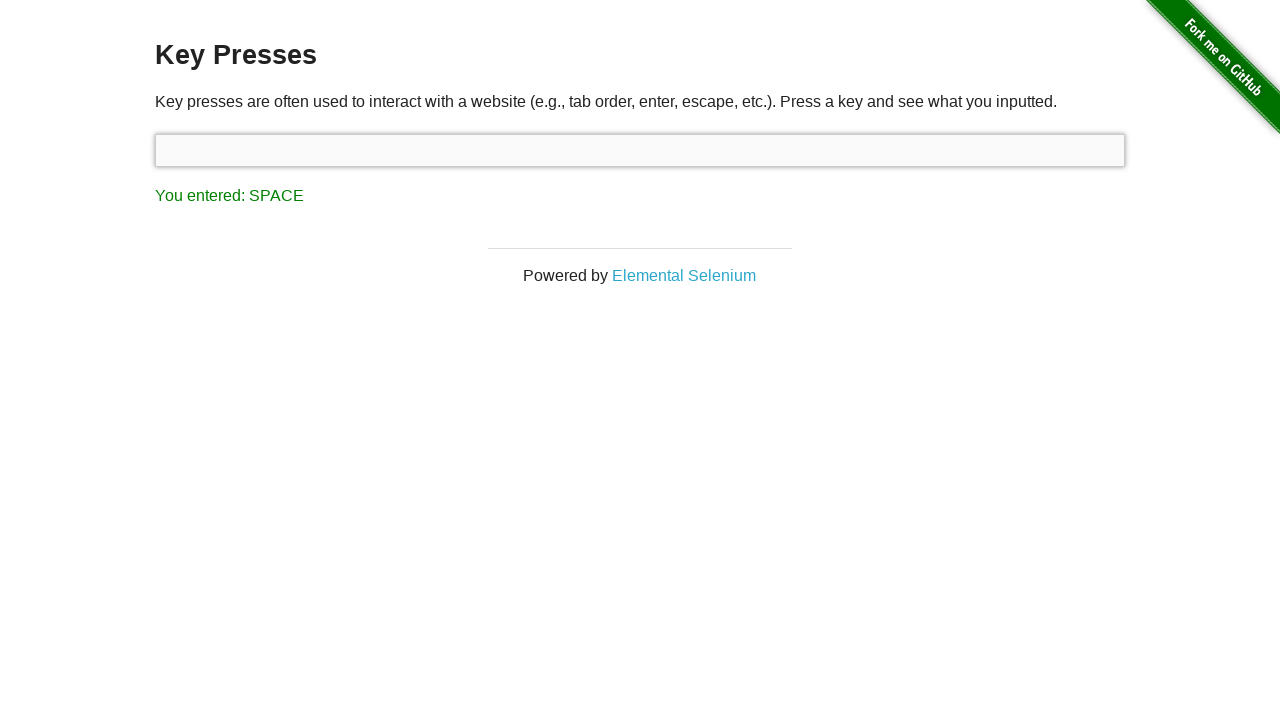

Retrieved result text from page
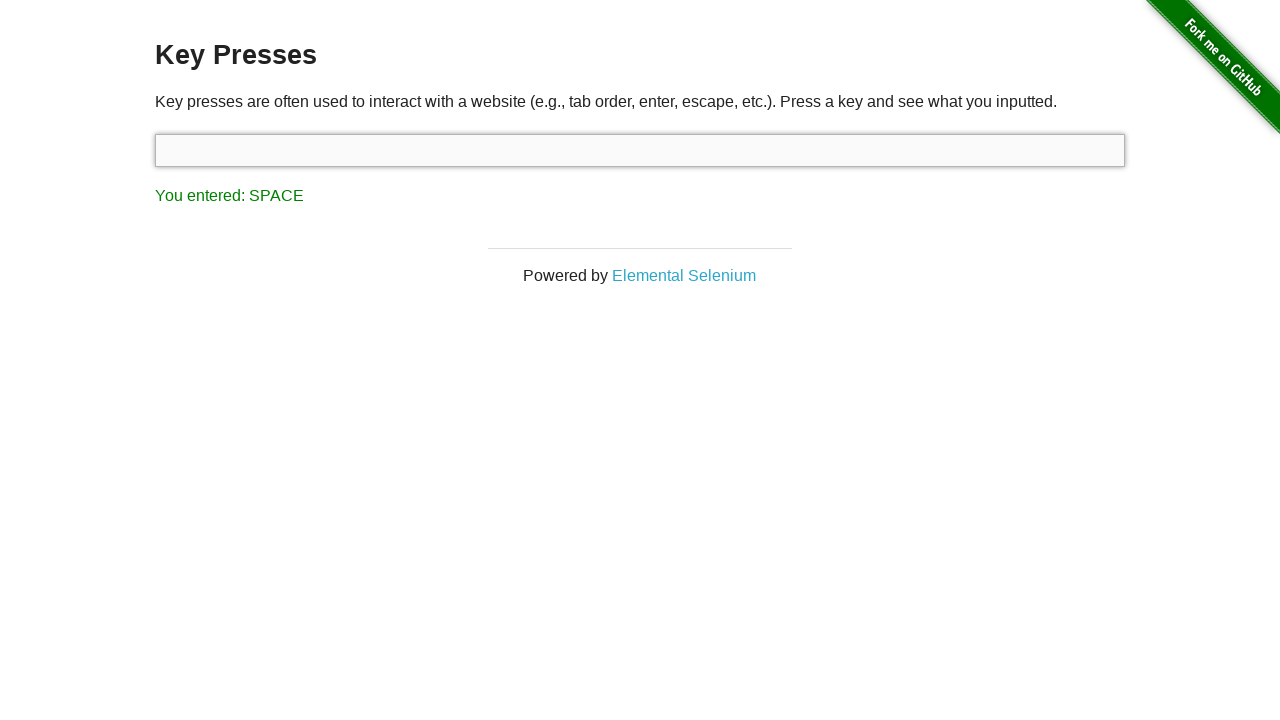

Verified result text matches expected 'You entered: SPACE'
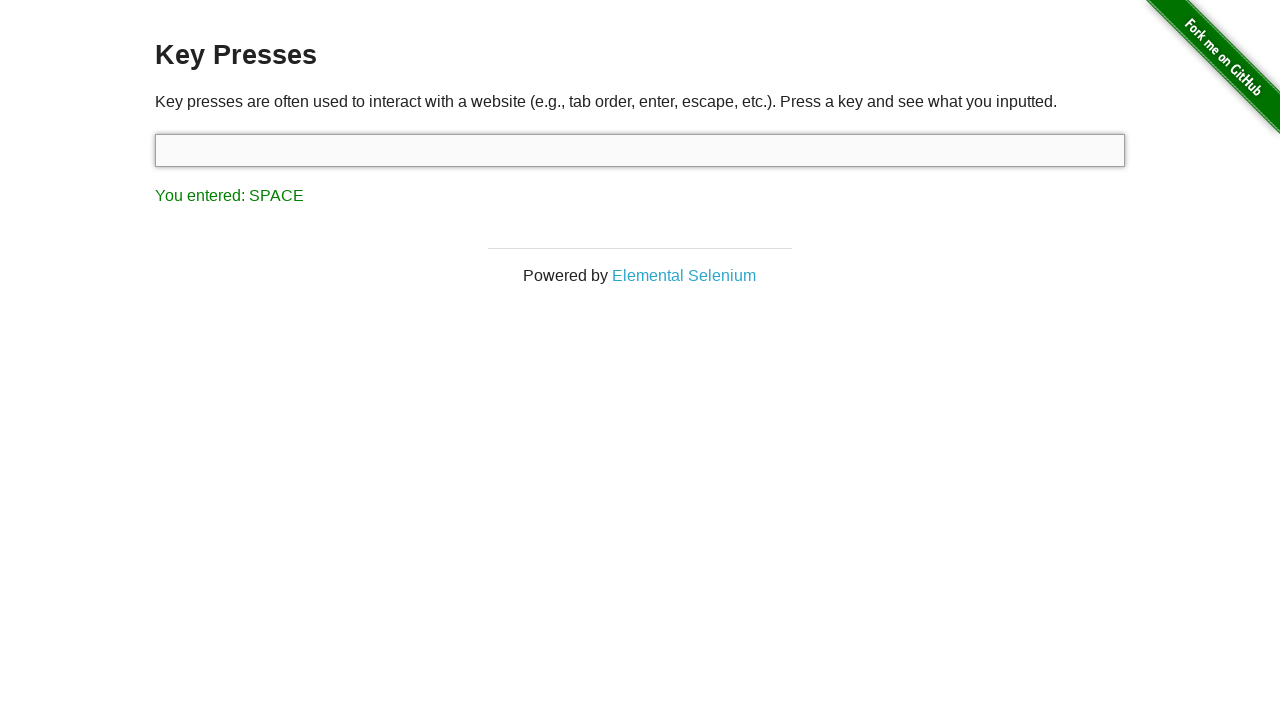

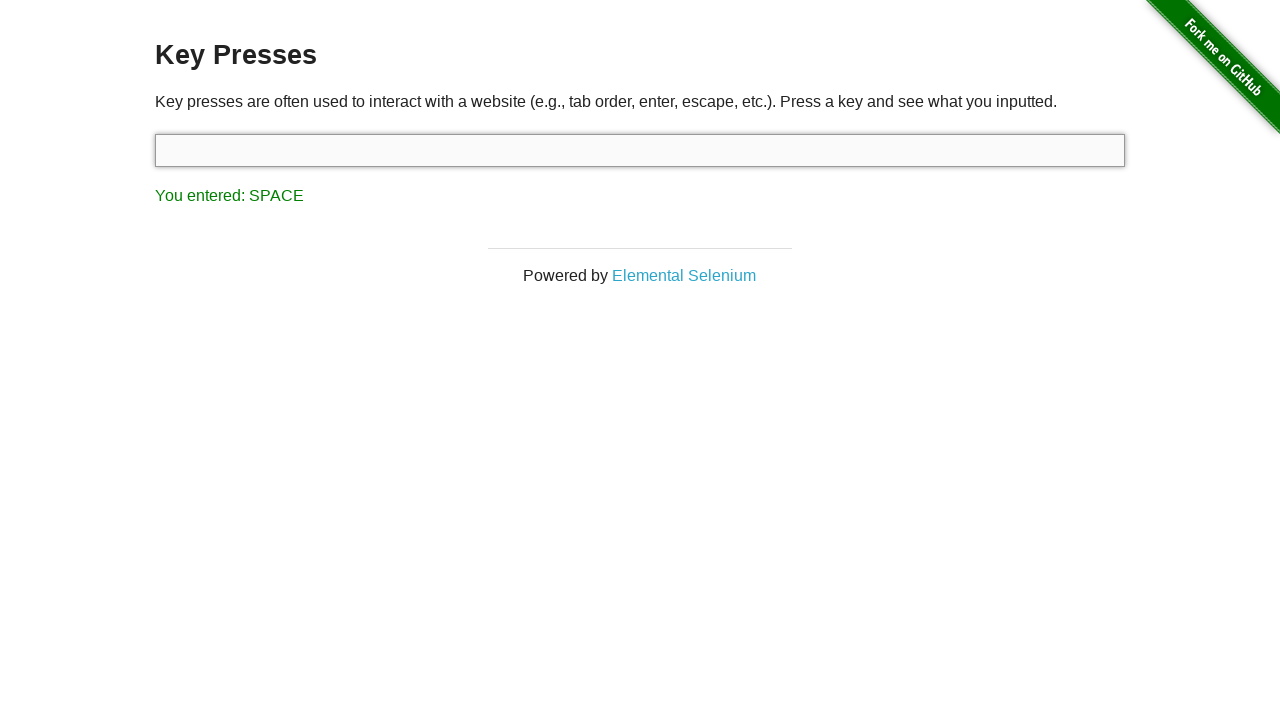